Tests search via inference documentation link which opens in a new tab

Starting URL: https://neuronpedia.org

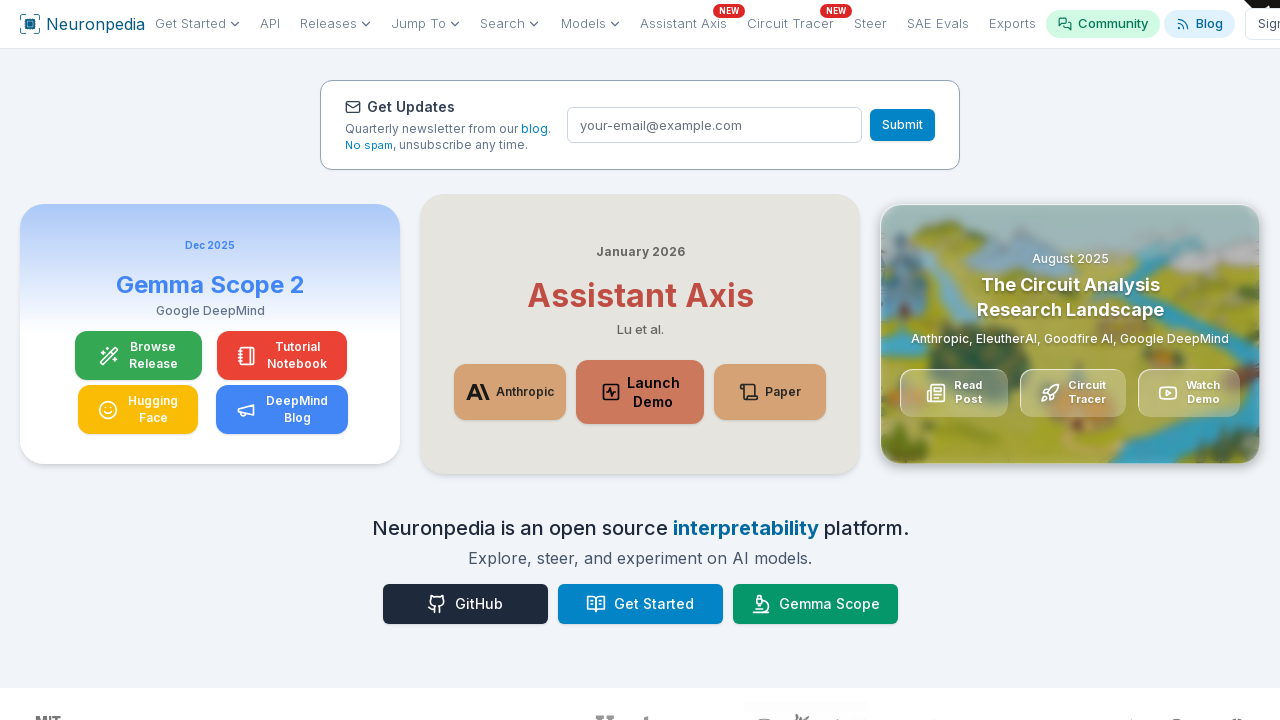

Clicked 'Docs: Search via Inference' link and popup opened at (229, 360) on internal:role=link[name="Docs: Search via Inference"s]
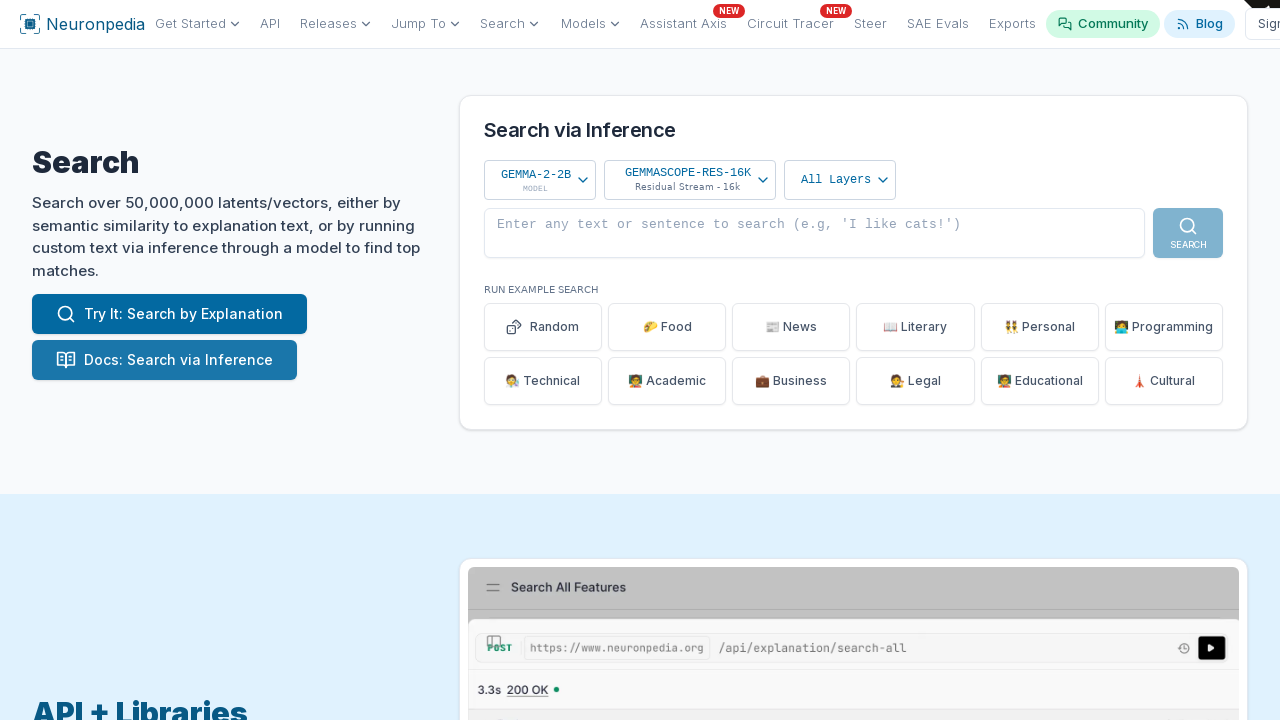

Captured new popup page object
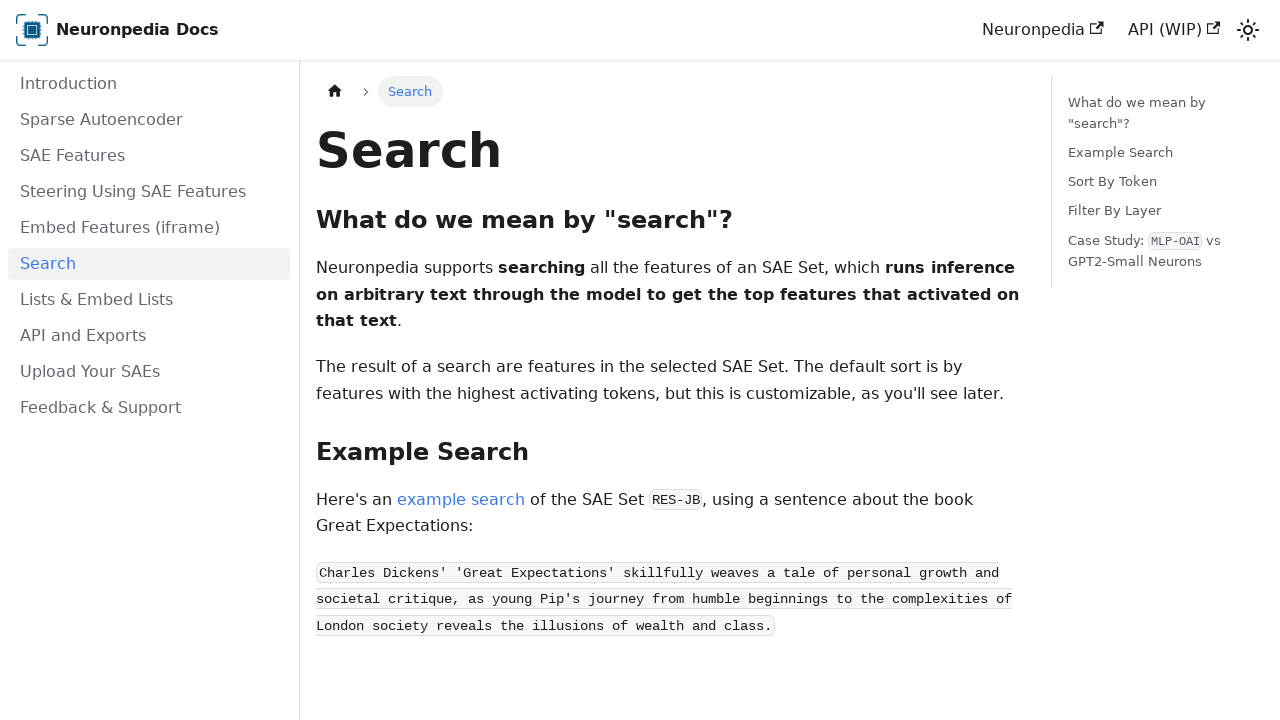

Verified popup URL is https://docs.neuronpedia.org/search
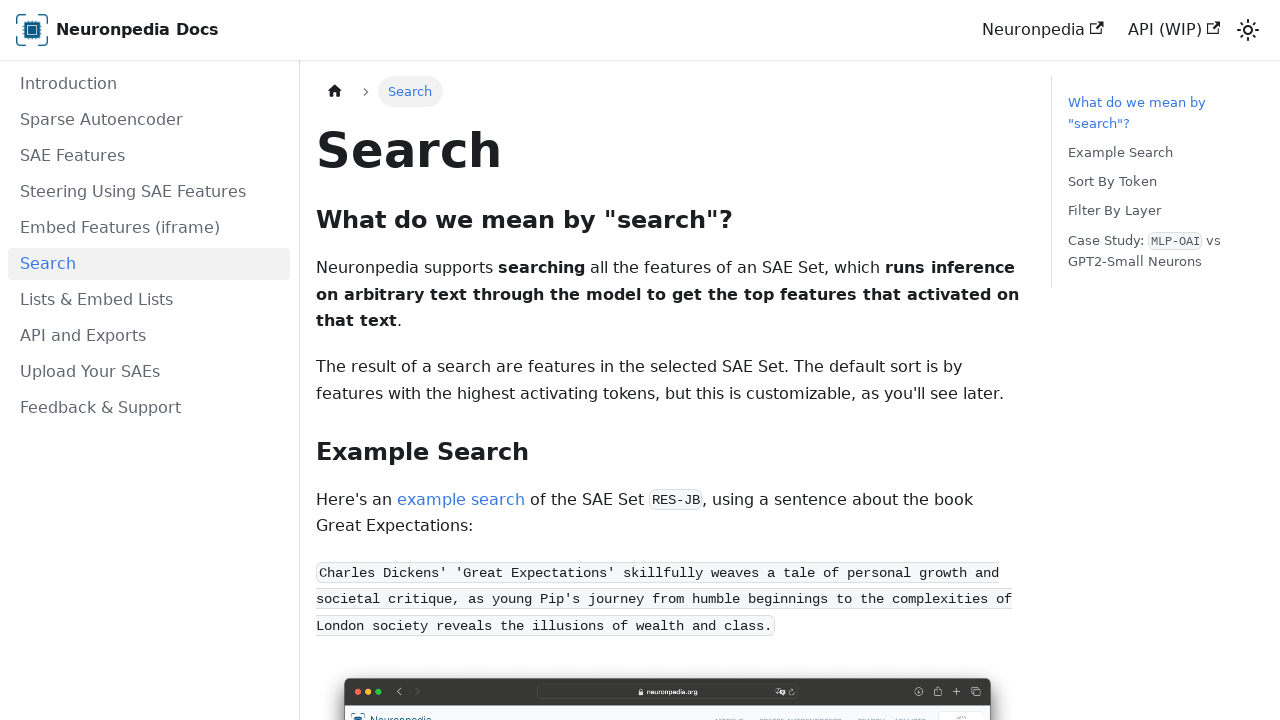

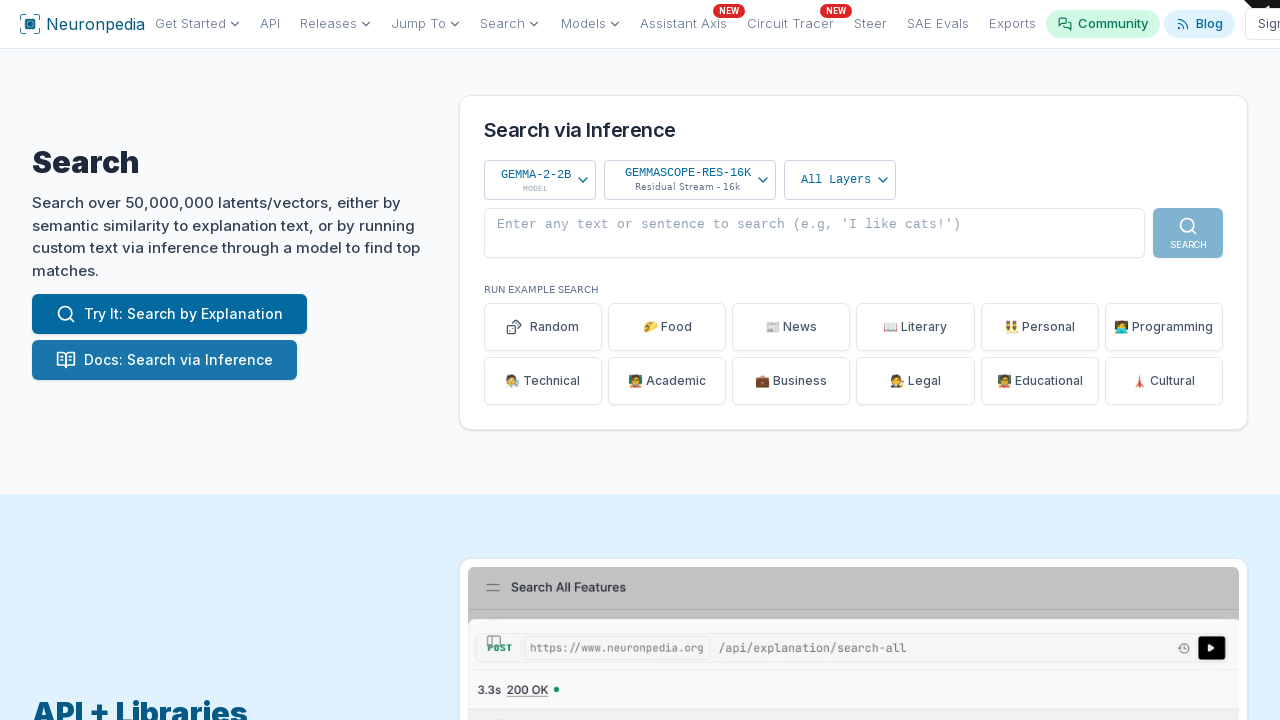